Tests sorting the "Due" column in descending order by clicking the column header twice

Starting URL: http://the-internet.herokuapp.com/tables

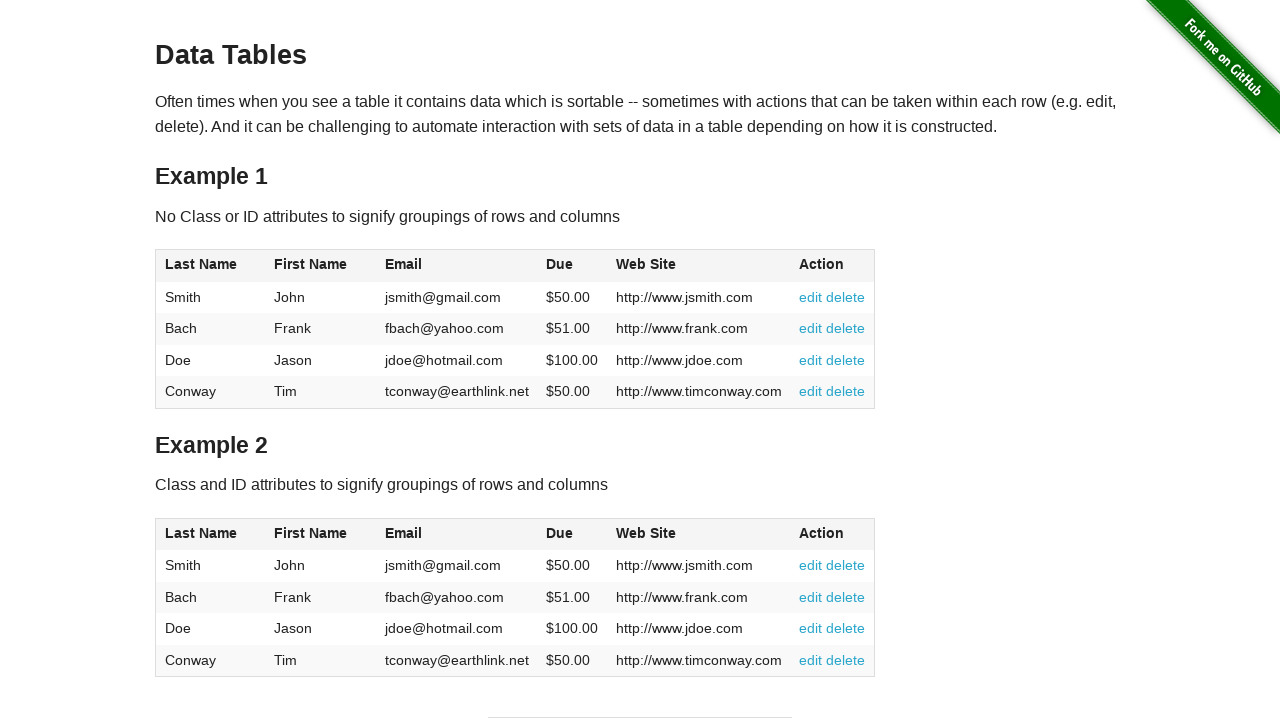

Clicked the Due column header (4th column) for first sort at (572, 266) on #table1 thead tr th:nth-of-type(4)
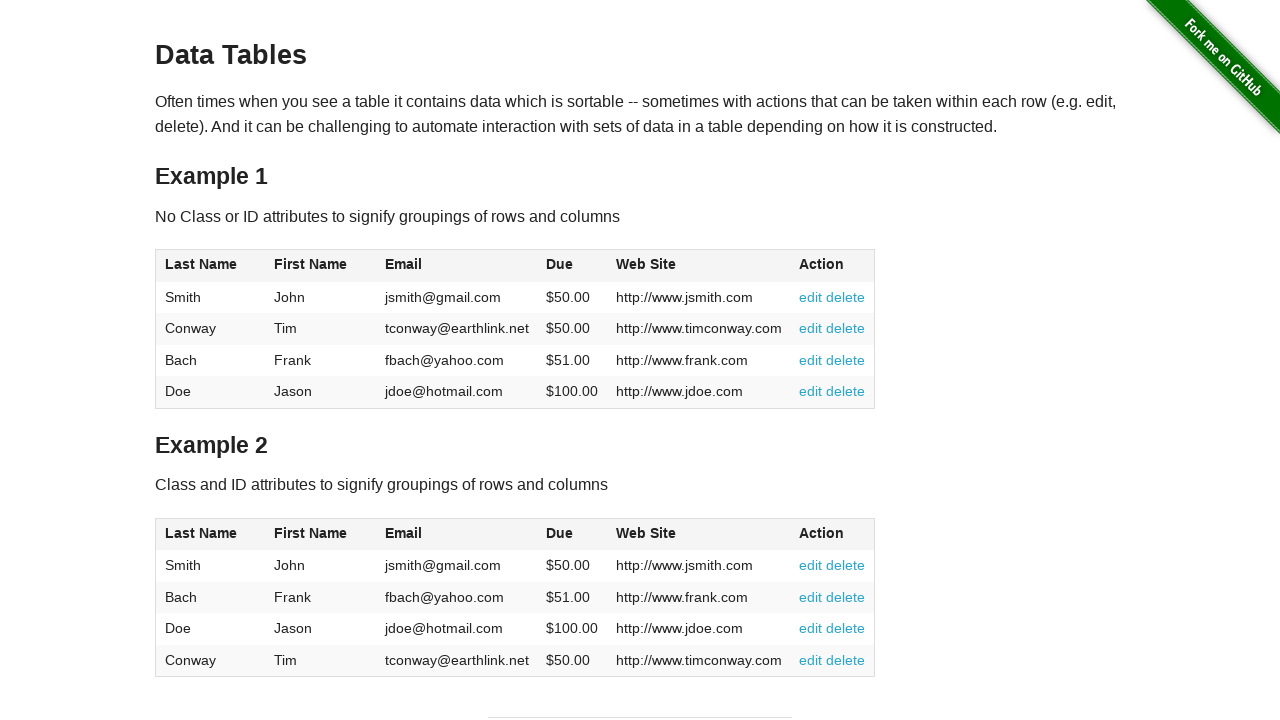

Clicked the Due column header again to sort in descending order at (572, 266) on #table1 thead tr th:nth-of-type(4)
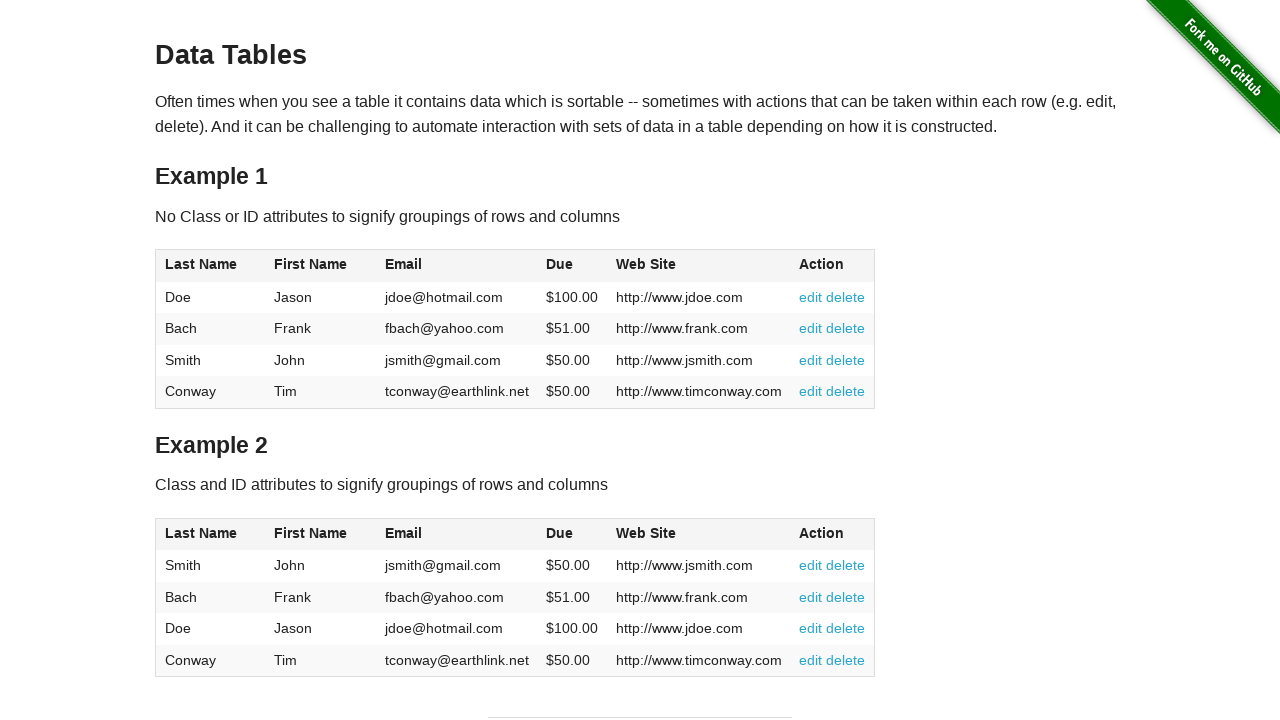

Due column values loaded and are visible
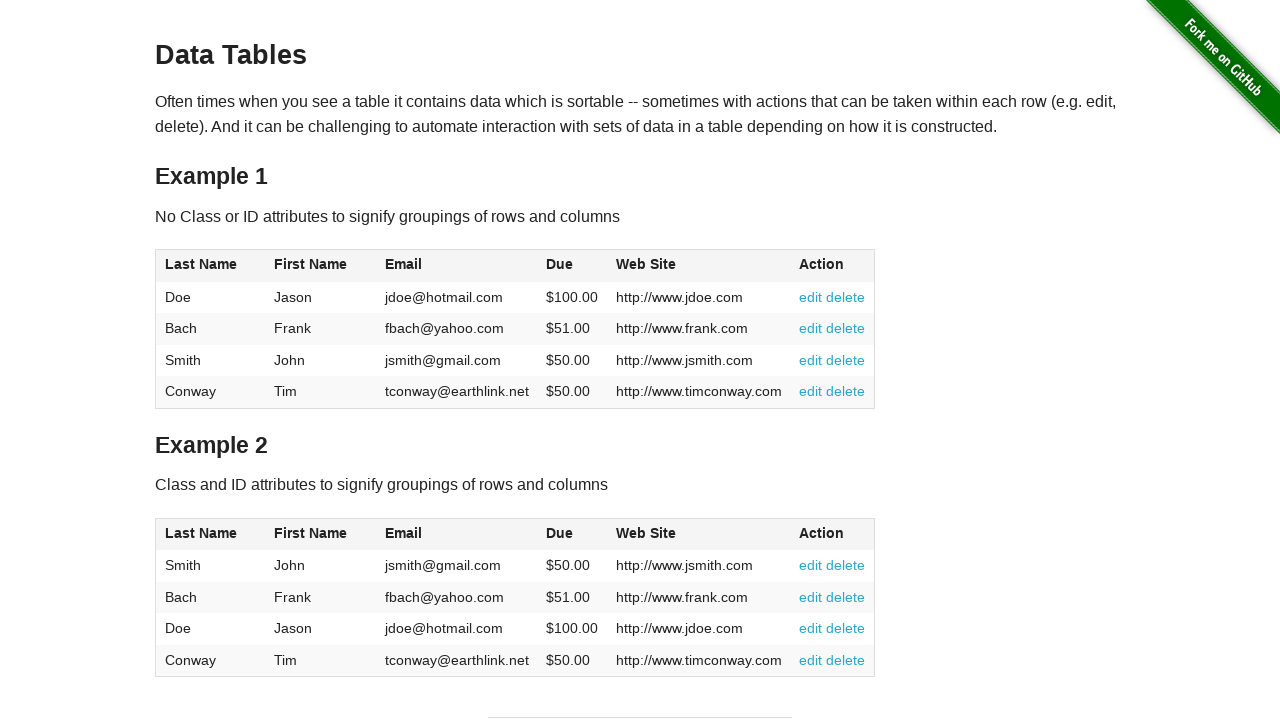

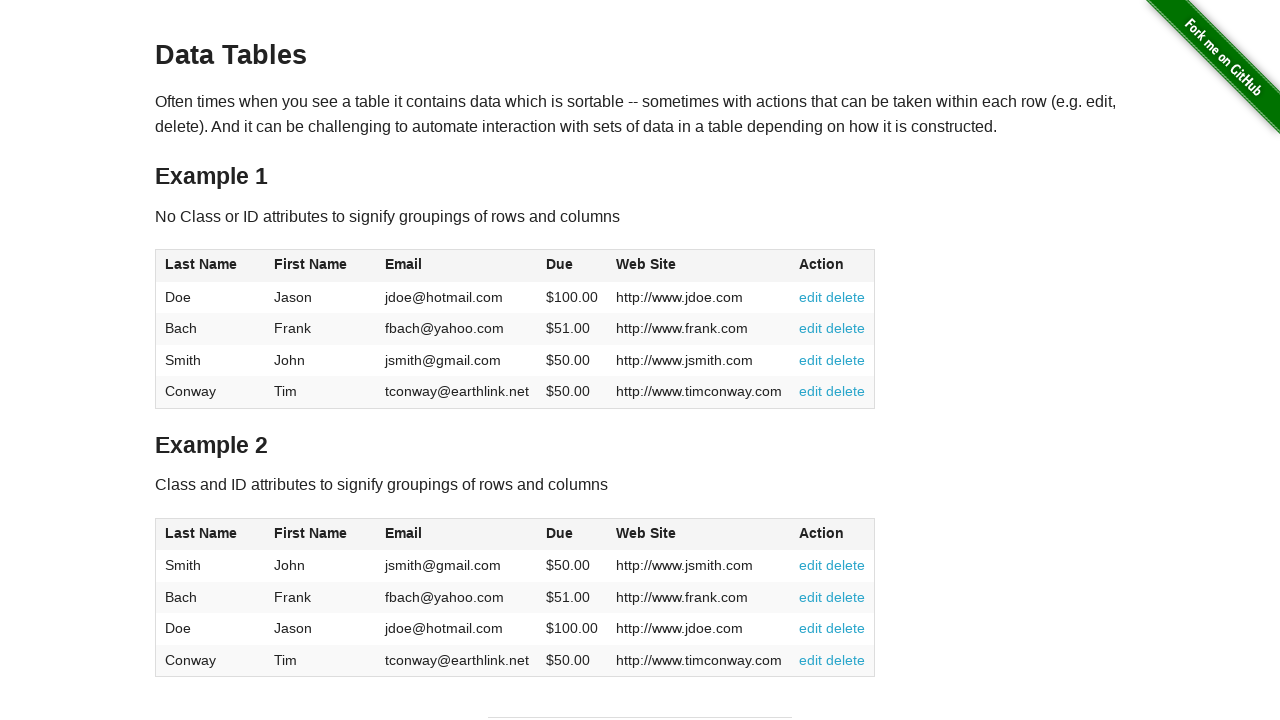